Tests mouse hover functionality on a dropdown menu by hovering over the dropdown button and clicking on the "Selenium" option from the revealed menu items.

Starting URL: http://seleniumpractise.blogspot.com/2016/08/how-to-perform-mouse-hover-in-selenium.html

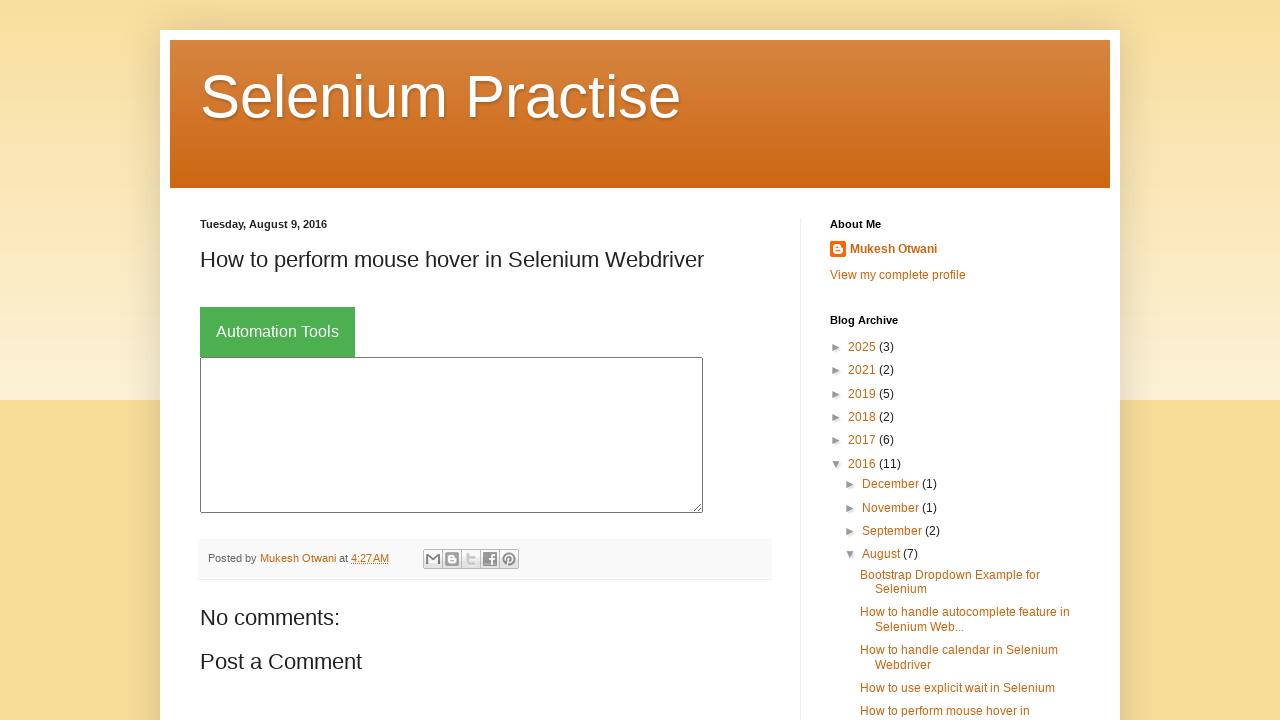

Navigated to mouse hover practice page
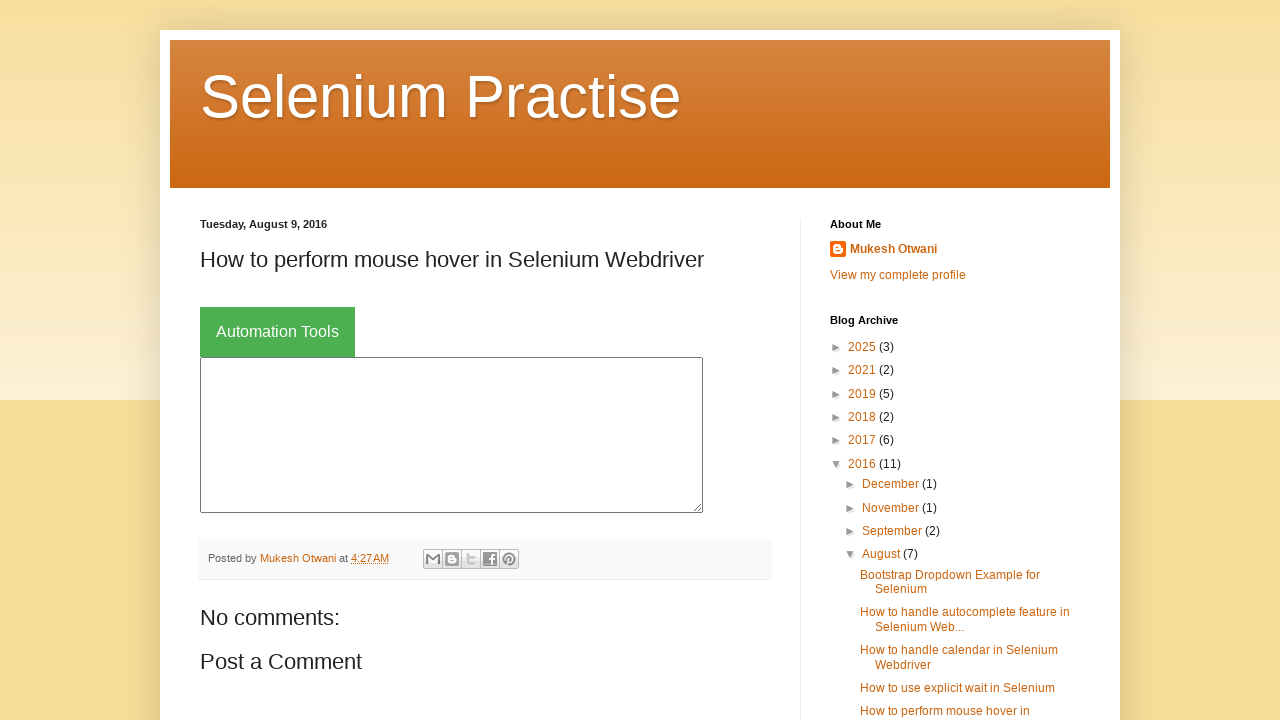

Hovered over dropdown button to reveal menu options at (278, 332) on .dropbtn
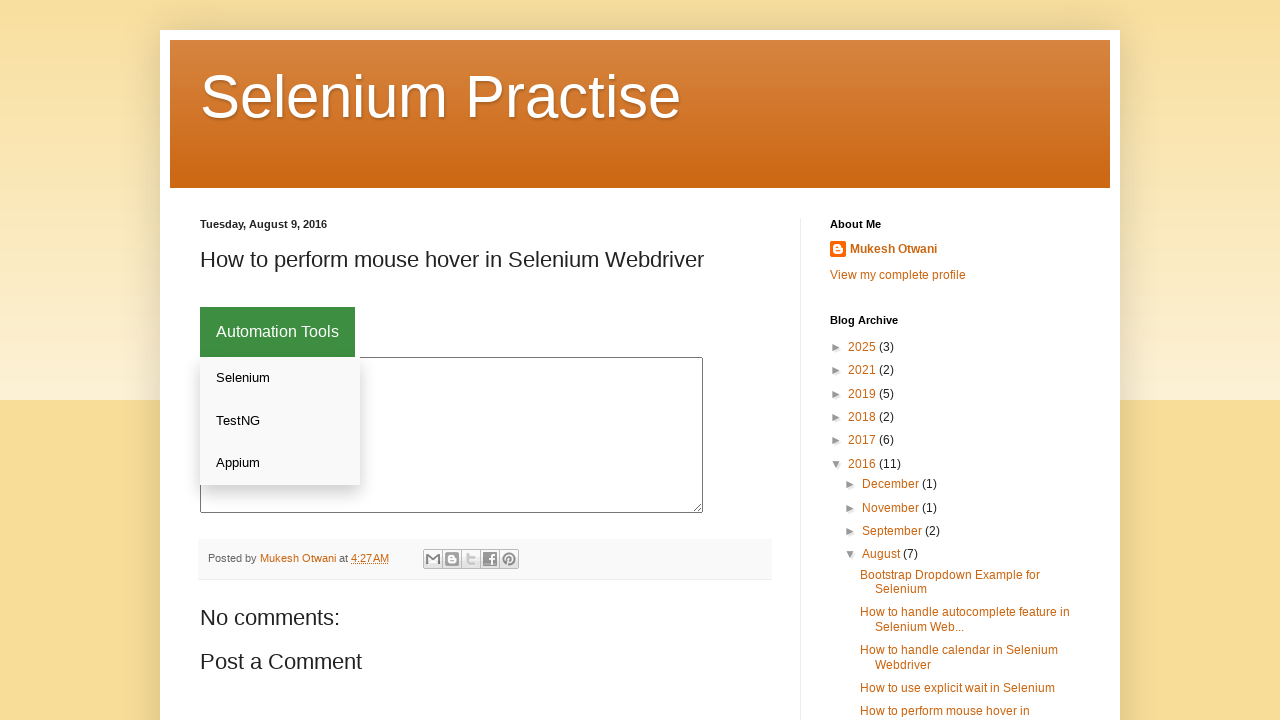

Clicked on 'Selenium' option from dropdown menu at (280, 378) on xpath=//button[.='Automation Tools']/..//a[text()='Selenium']
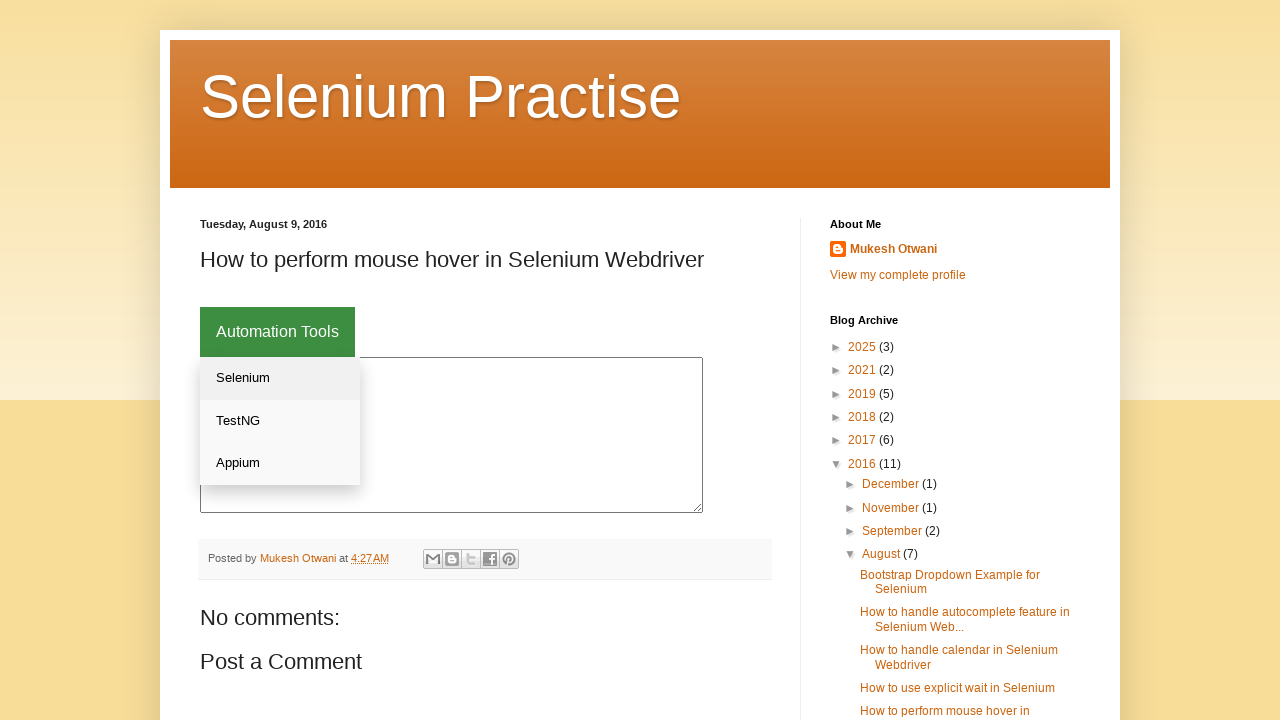

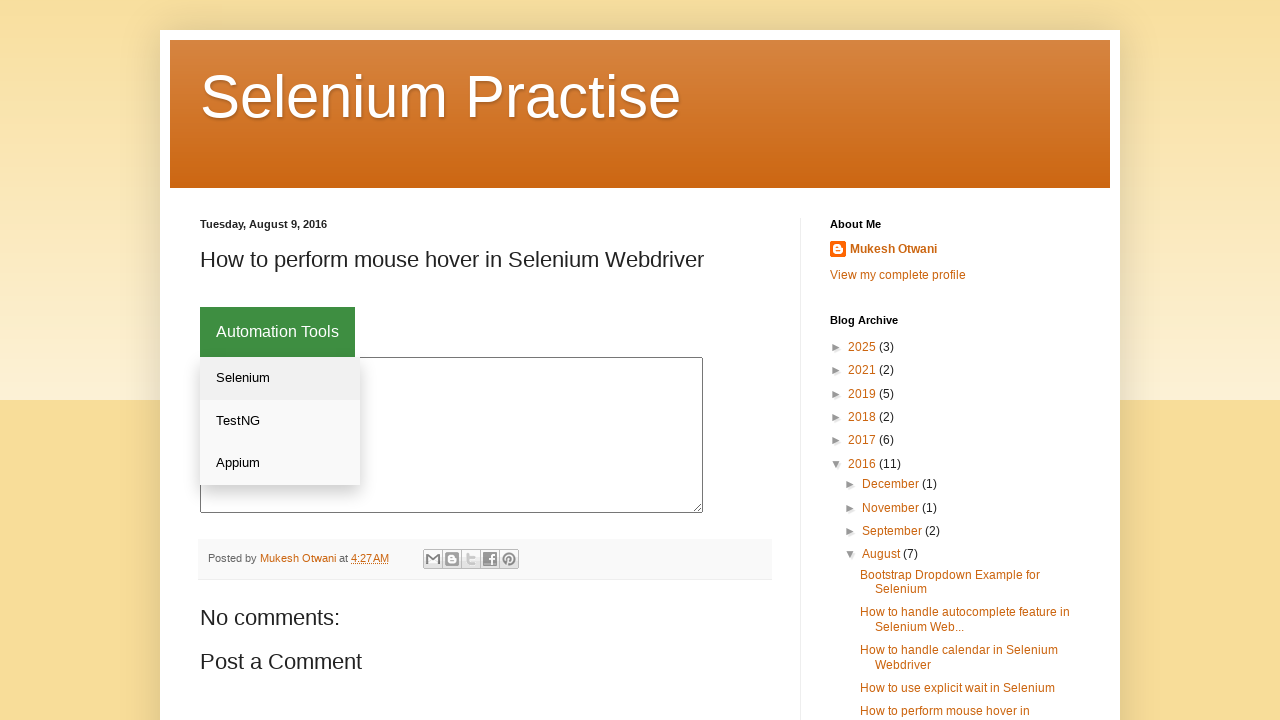